Navigates to a practice automation page and verifies that table data in the third column is accessible

Starting URL: https://www.rahulshettyacademy.com/AutomationPractice/

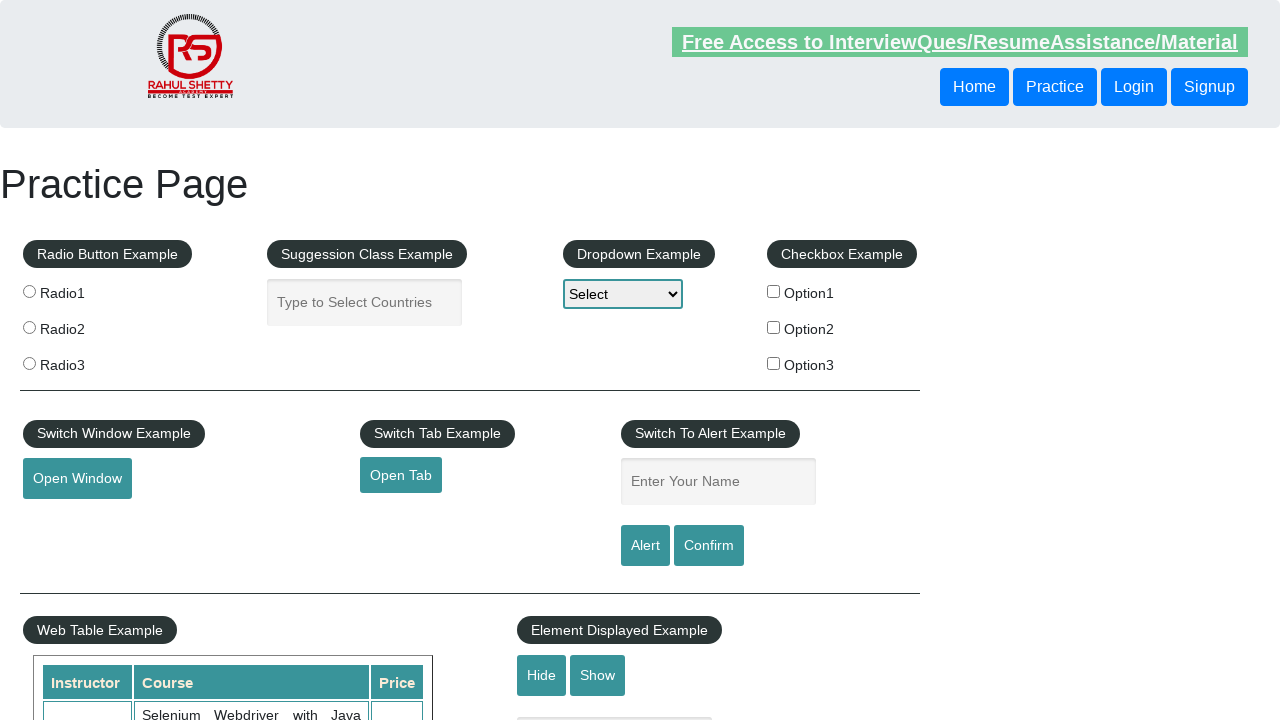

Navigated to Rahul Shetty Academy automation practice page
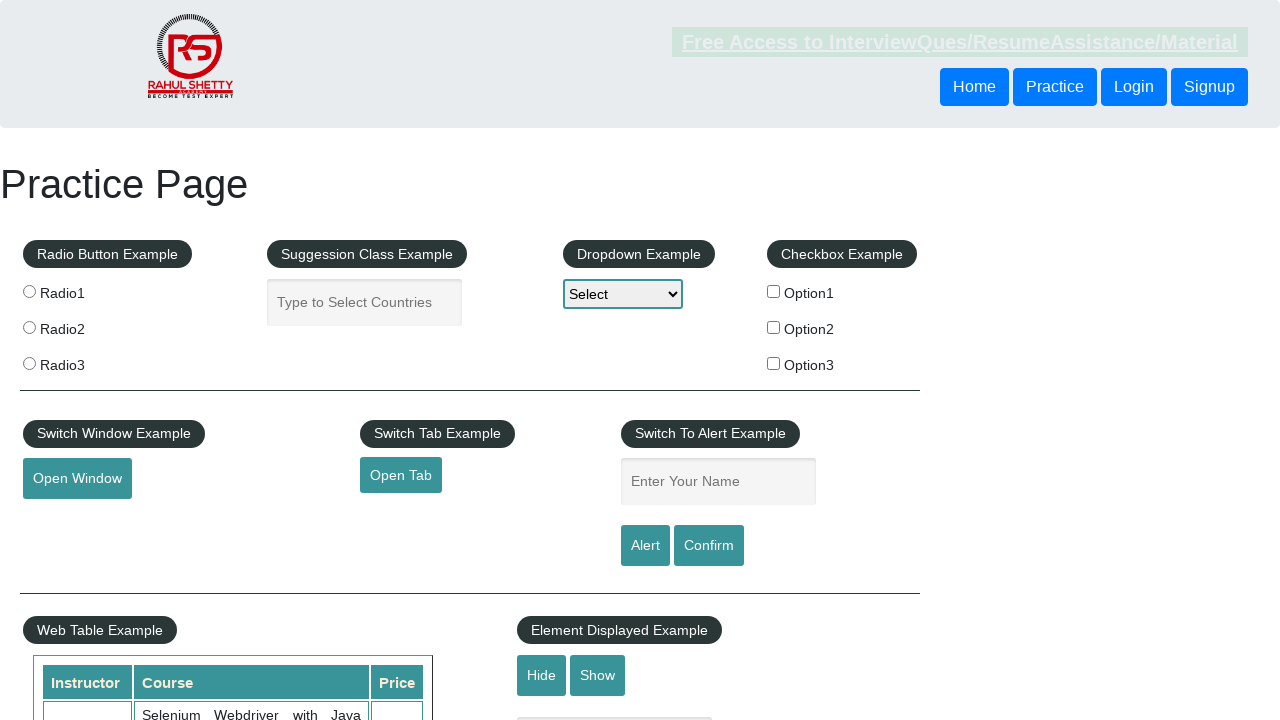

Table with fixed header loaded and is visible
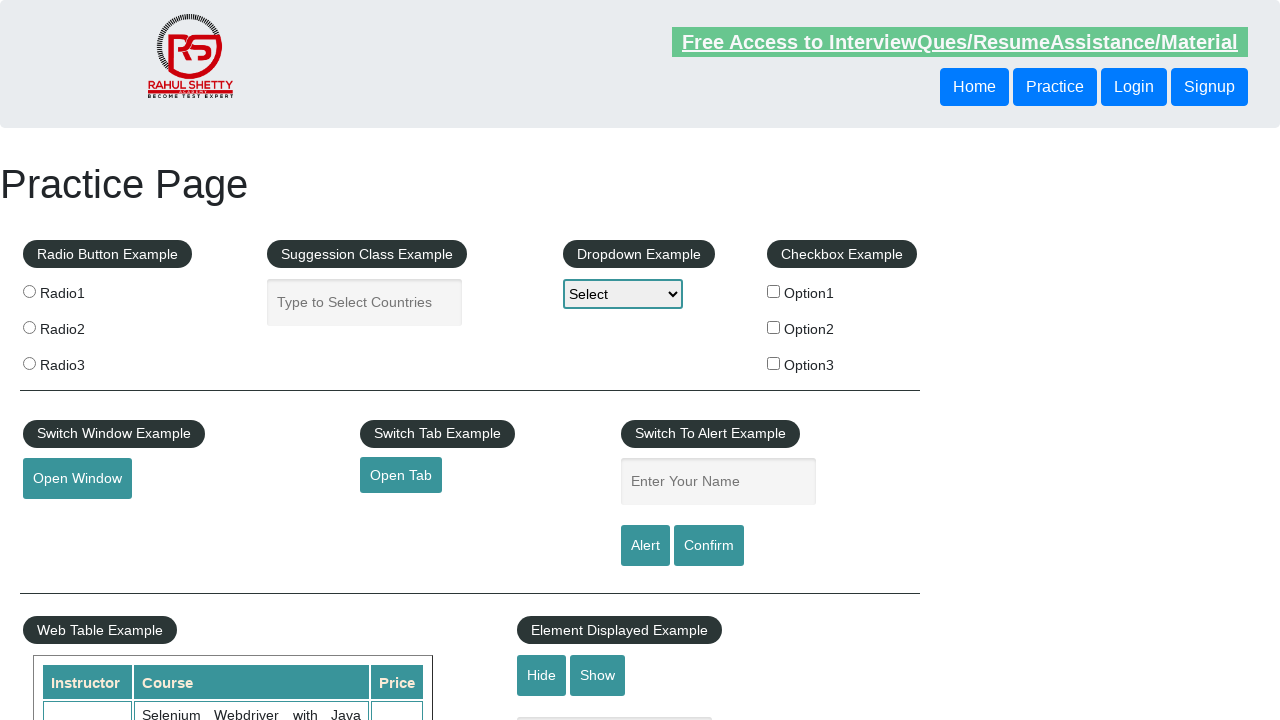

Located all cells in the third column of the table
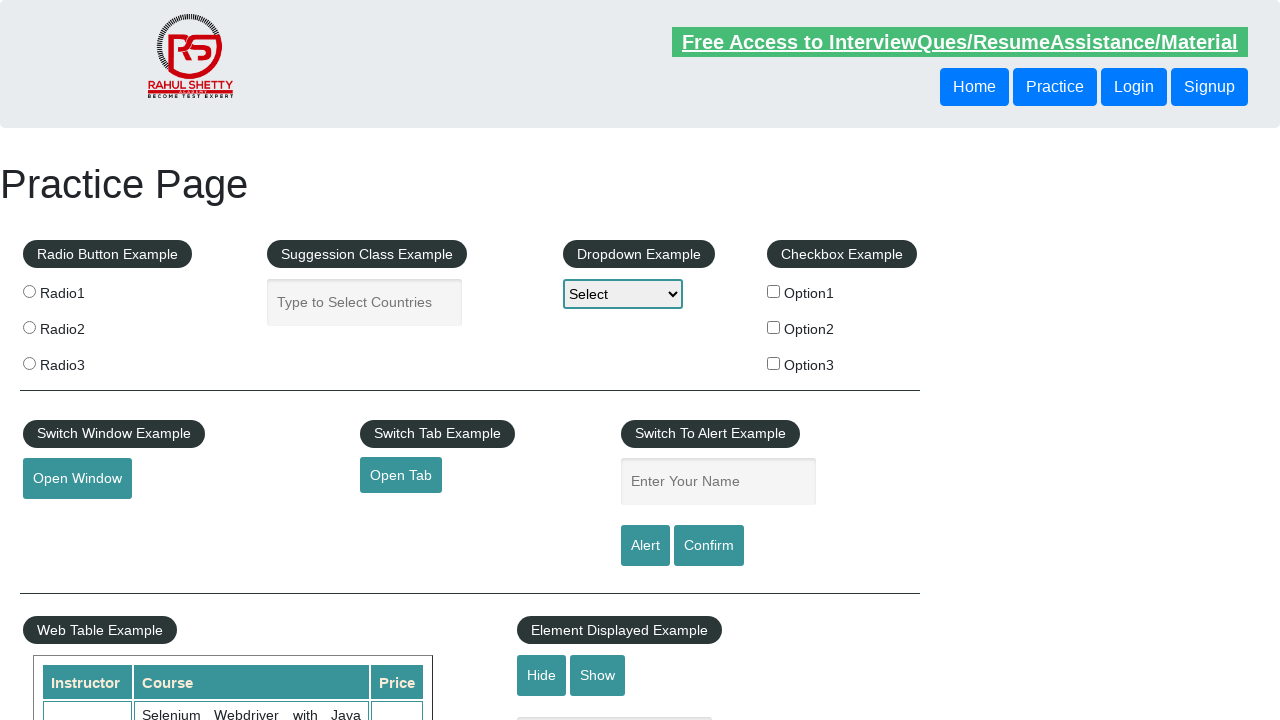

Verified that table contains 9 cells in the third column
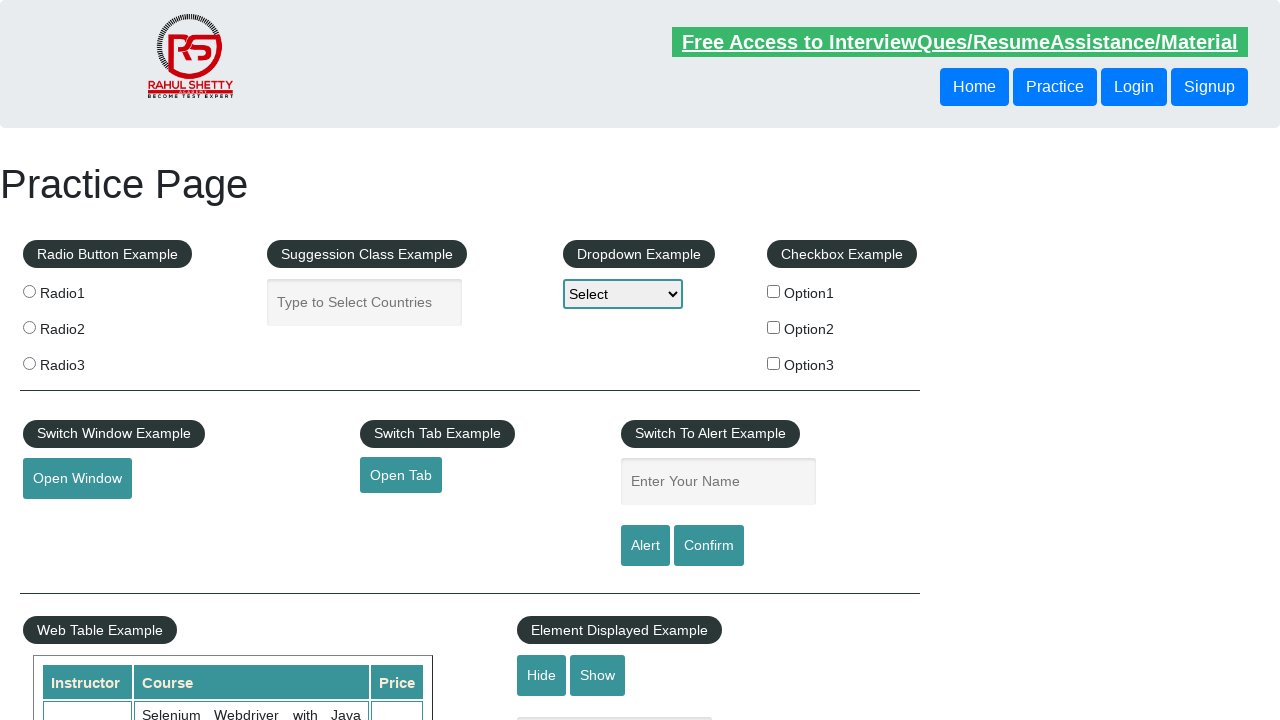

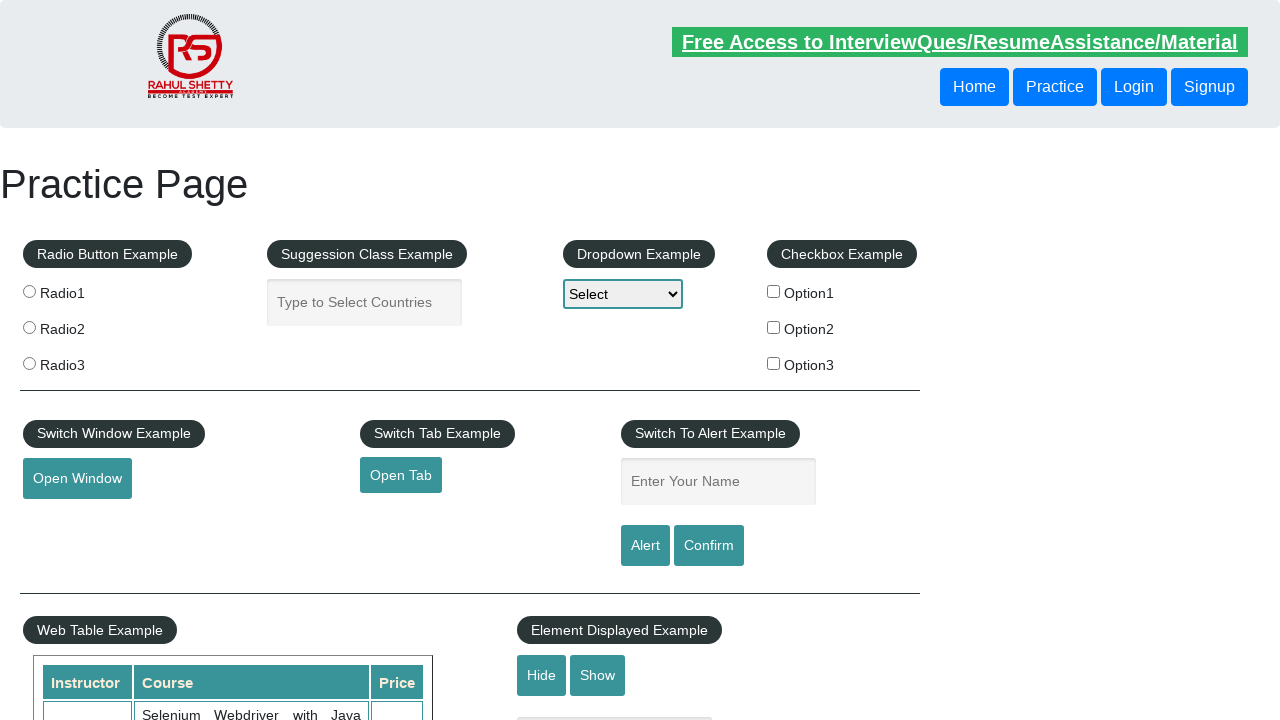